Tests an e-commerce flow by searching for products containing "ber", adding all matching items to cart, proceeding to checkout, and applying a promo code

Starting URL: https://rahulshettyacademy.com/seleniumPractise/#/

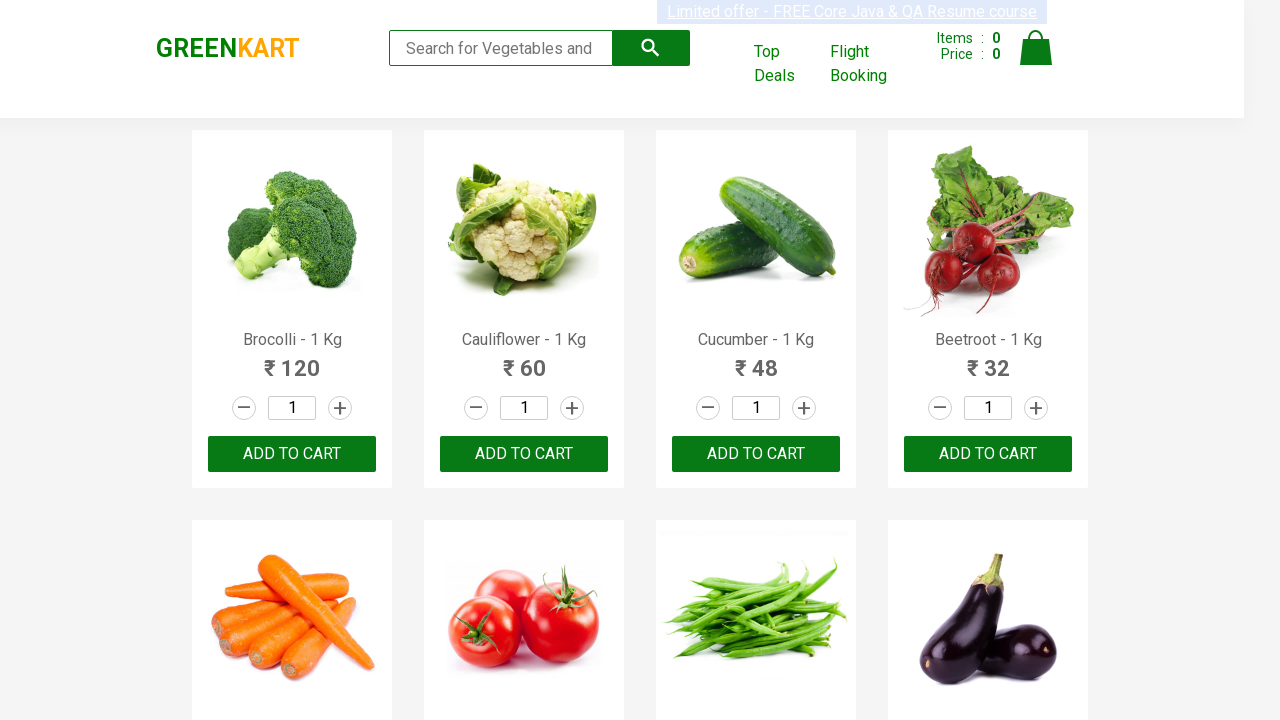

Filled search field with 'ber' on input.search-keyword
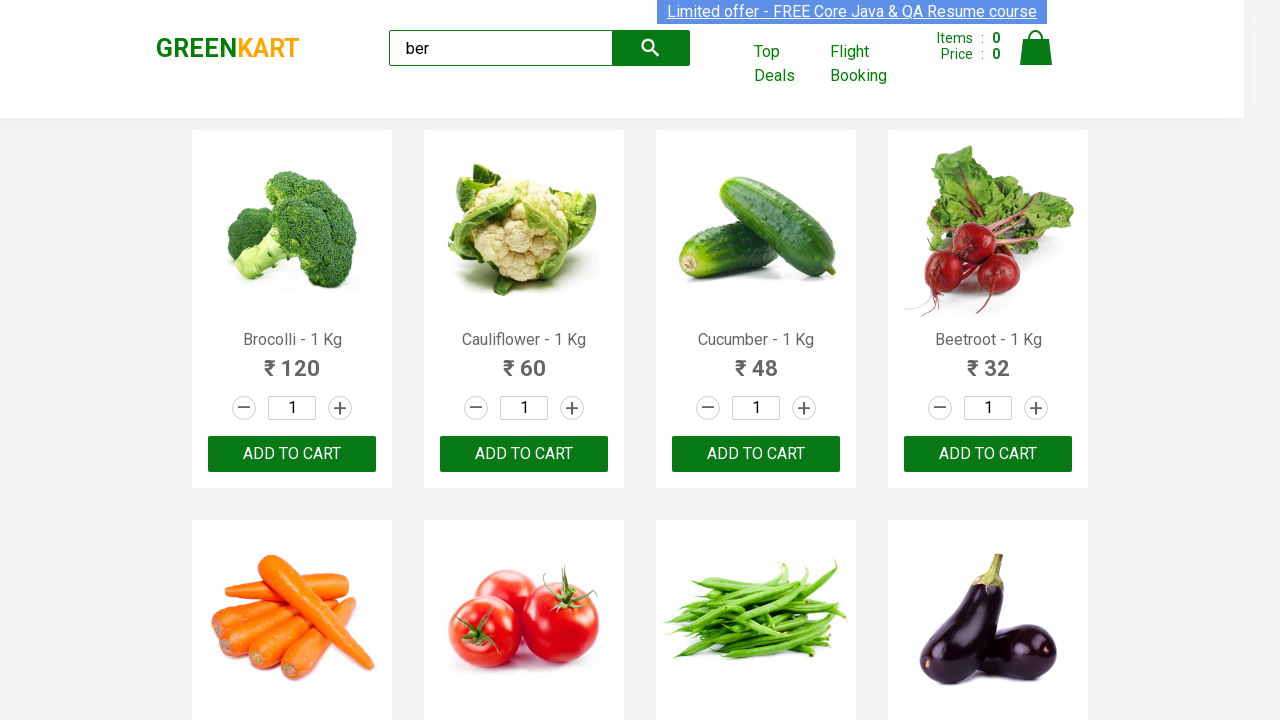

Waited for search results to filter
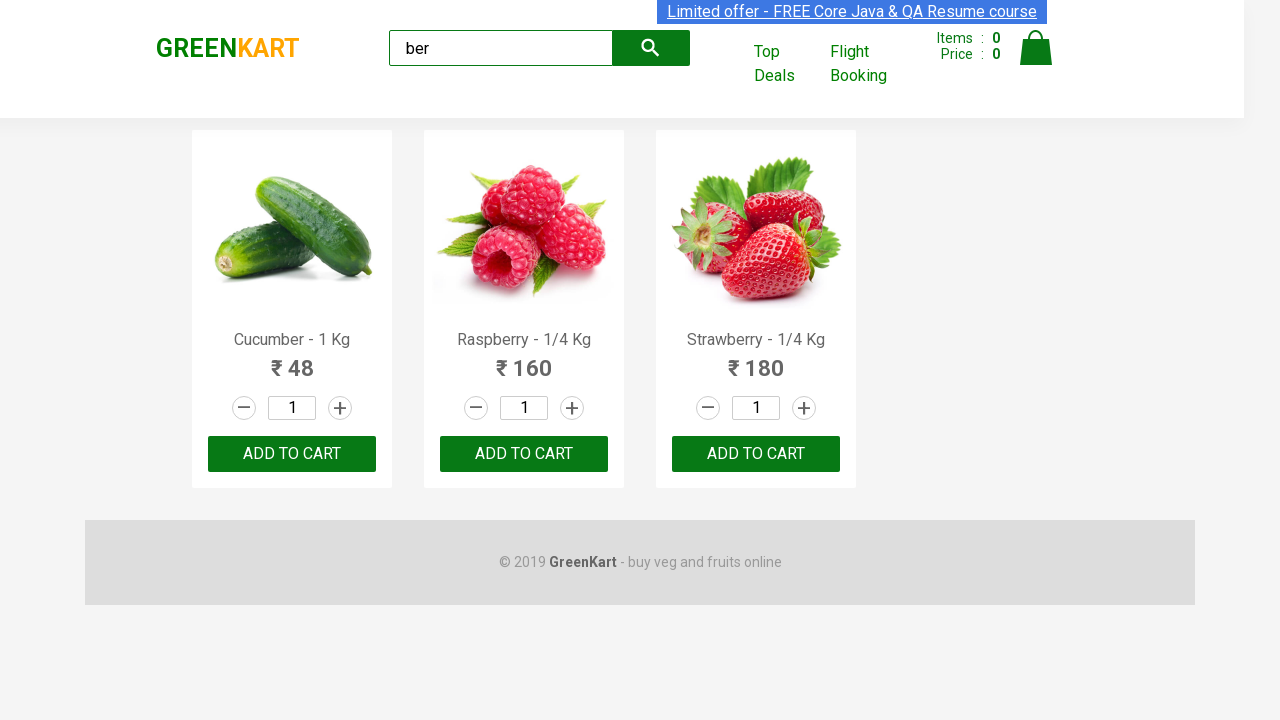

Found 3 products matching 'ber'
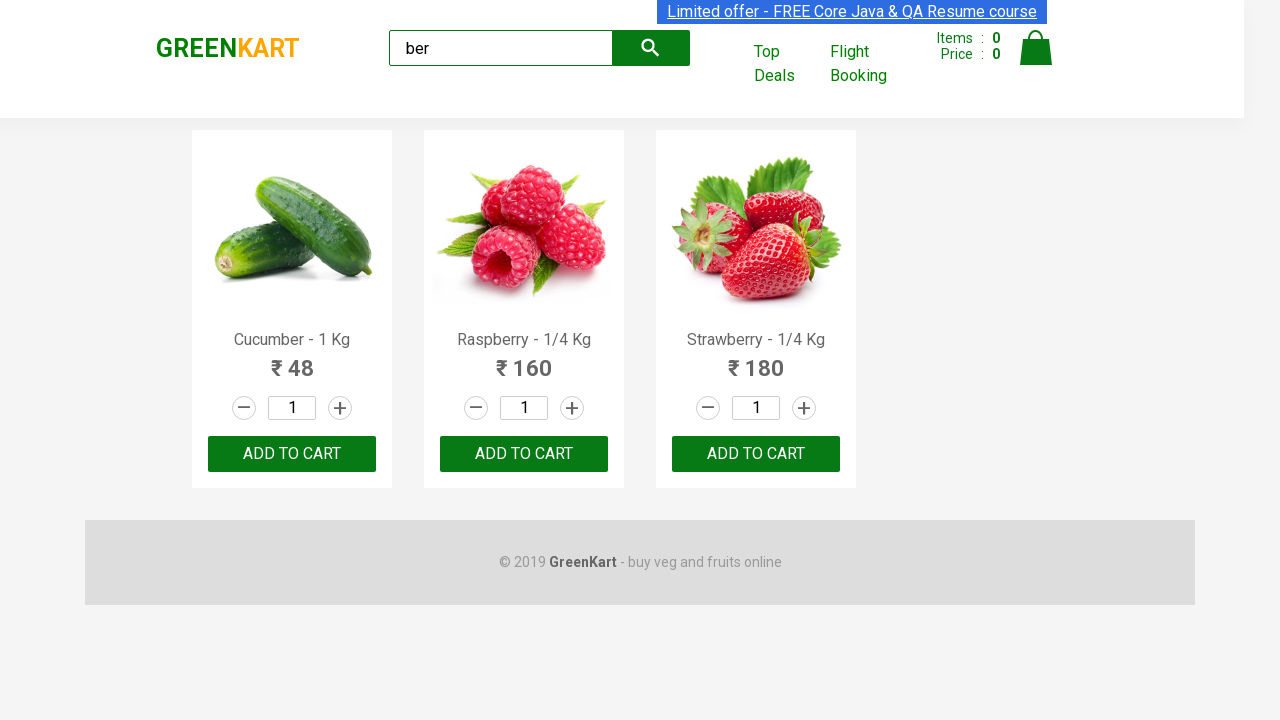

Added product 1 of 3 to cart at (292, 454) on xpath=//div[@class='product-action']/button >> nth=0
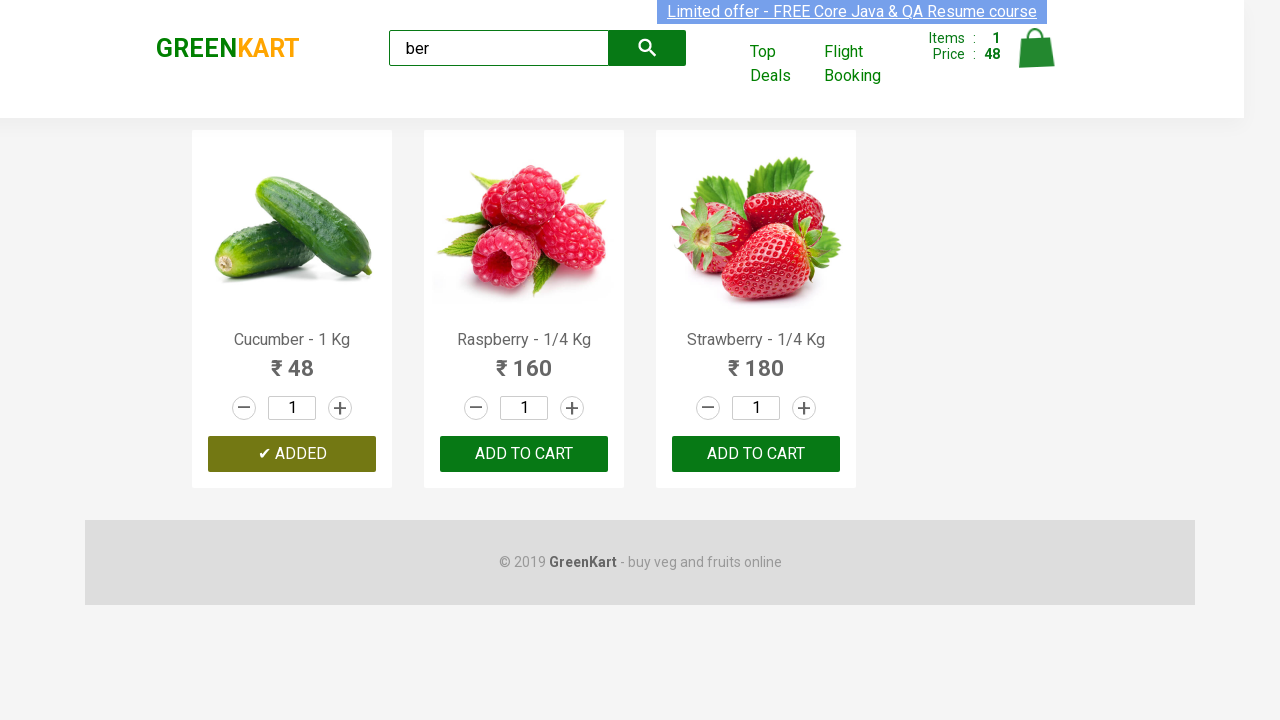

Added product 2 of 3 to cart at (524, 454) on xpath=//div[@class='product-action']/button >> nth=1
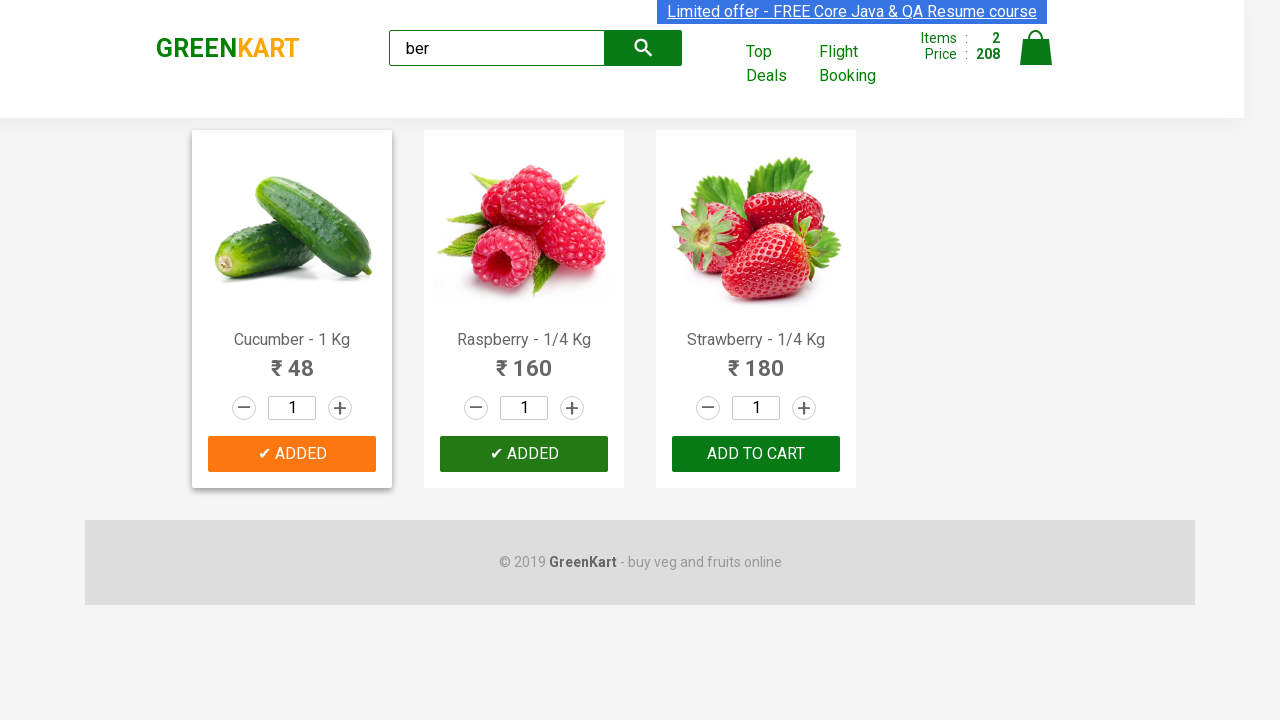

Added product 3 of 3 to cart at (756, 454) on xpath=//div[@class='product-action']/button >> nth=2
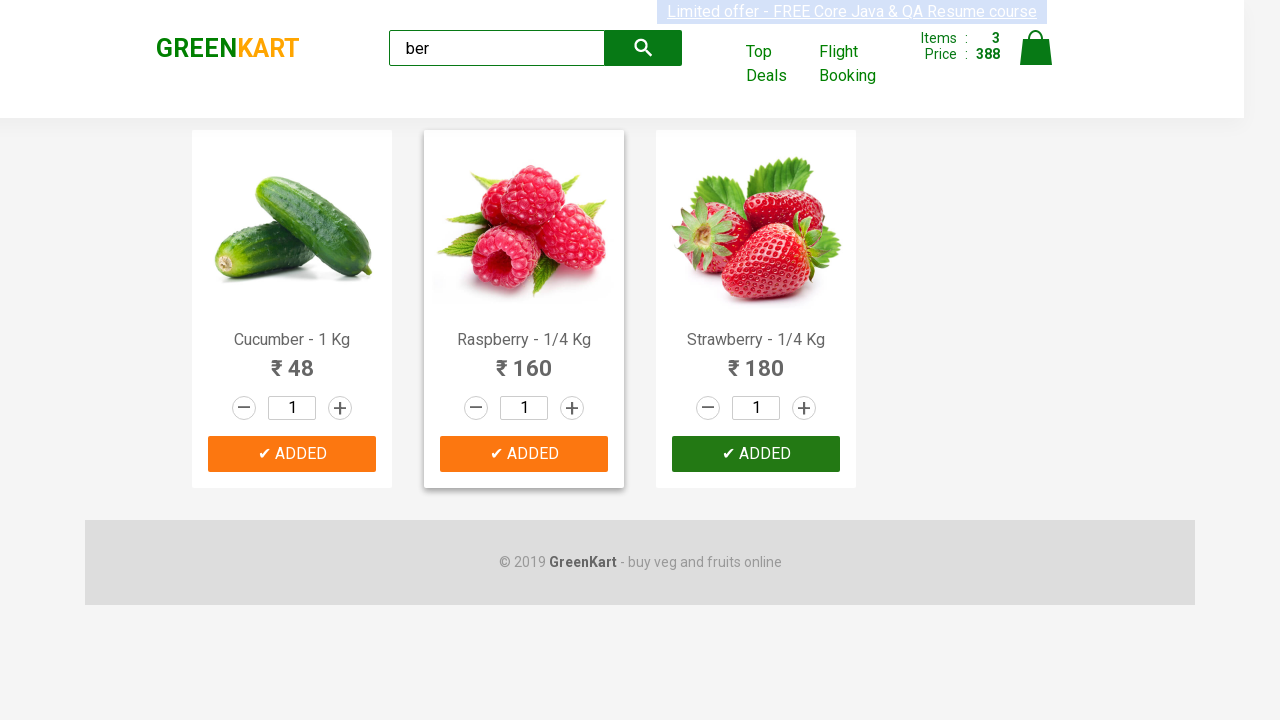

Clicked on cart icon at (1036, 48) on img[alt='Cart']
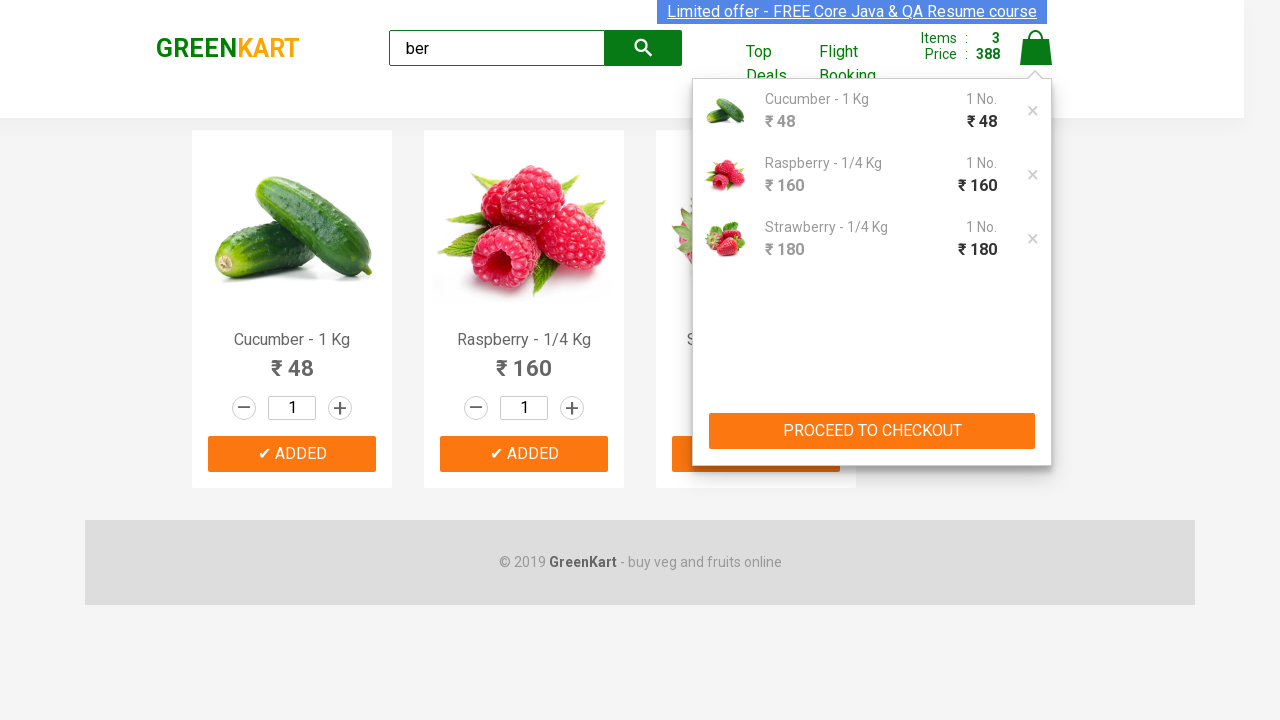

Clicked PROCEED TO CHECKOUT button at (872, 431) on xpath=//button[text()='PROCEED TO CHECKOUT']
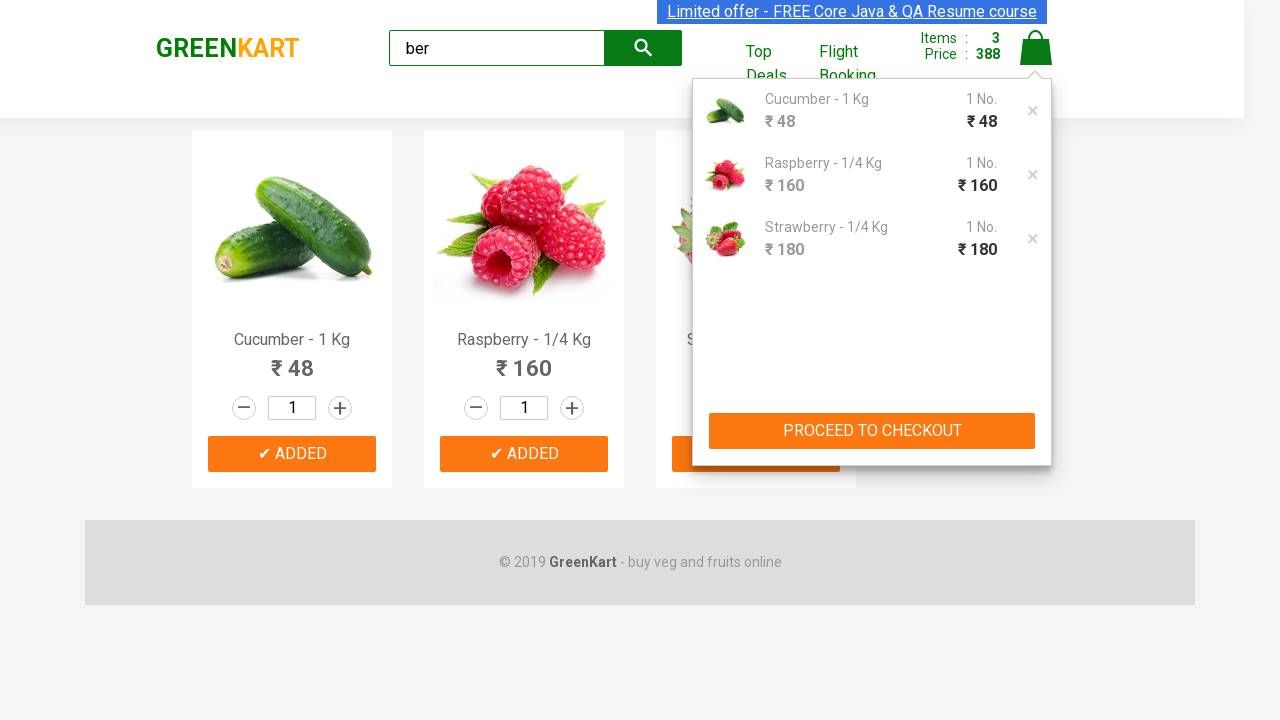

Entered promo code 'rahulshettyacademy' on .promoCode
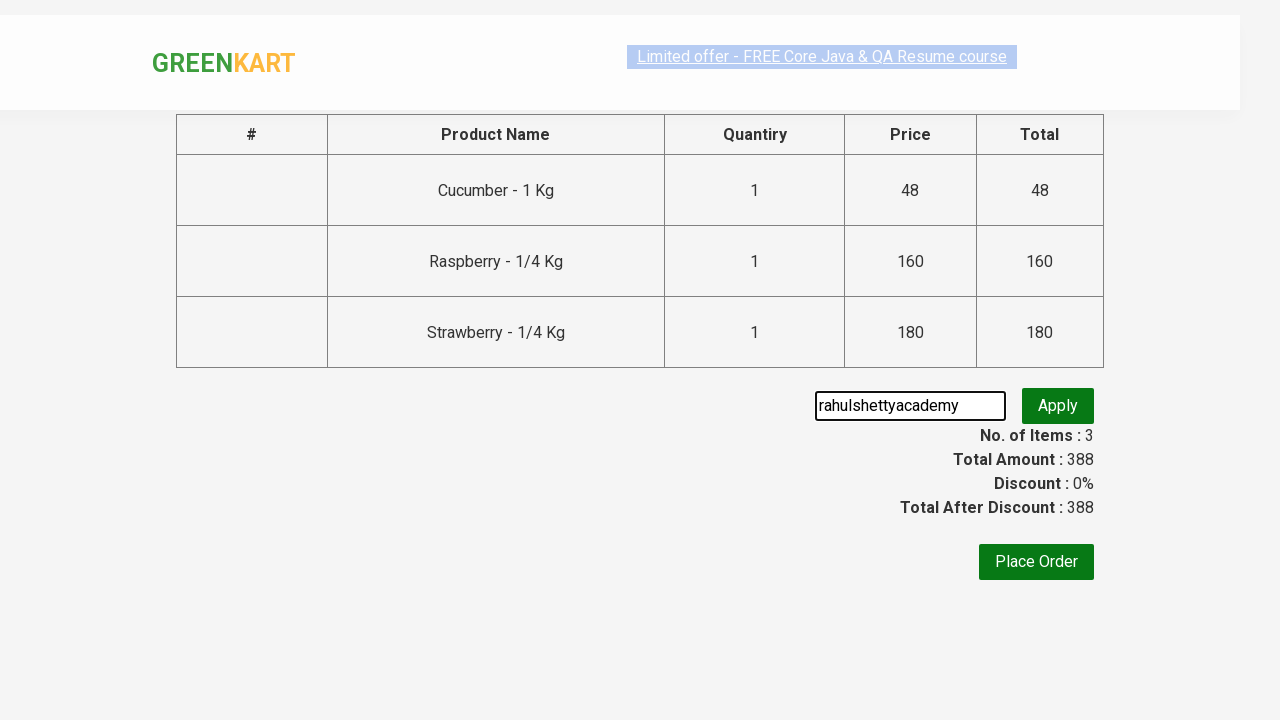

Clicked button to apply promo code at (1058, 406) on .promoBtn
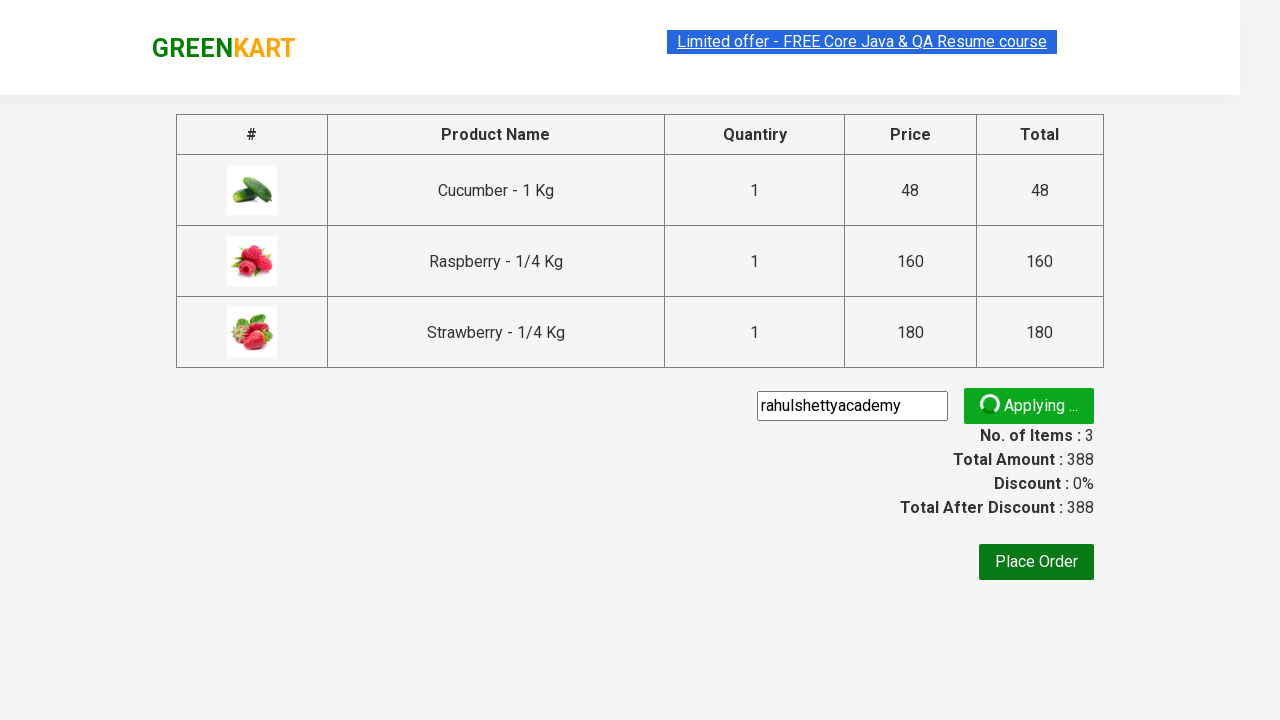

Promo code applied successfully
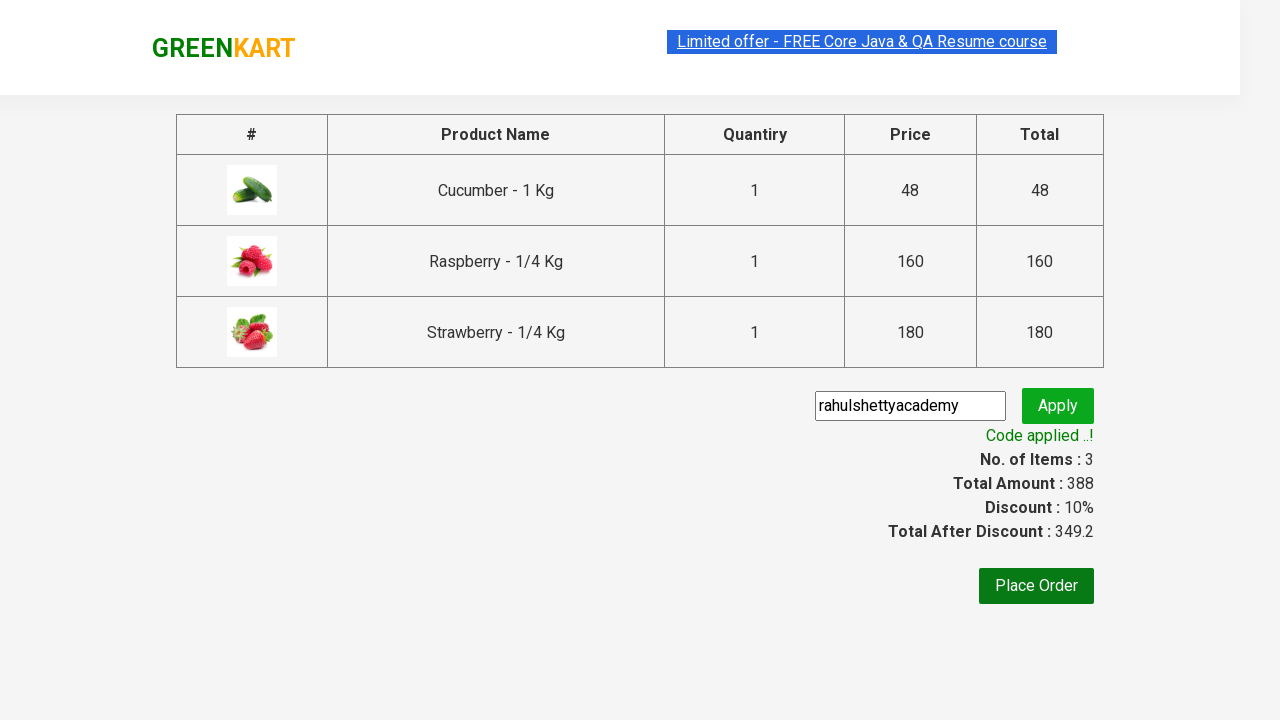

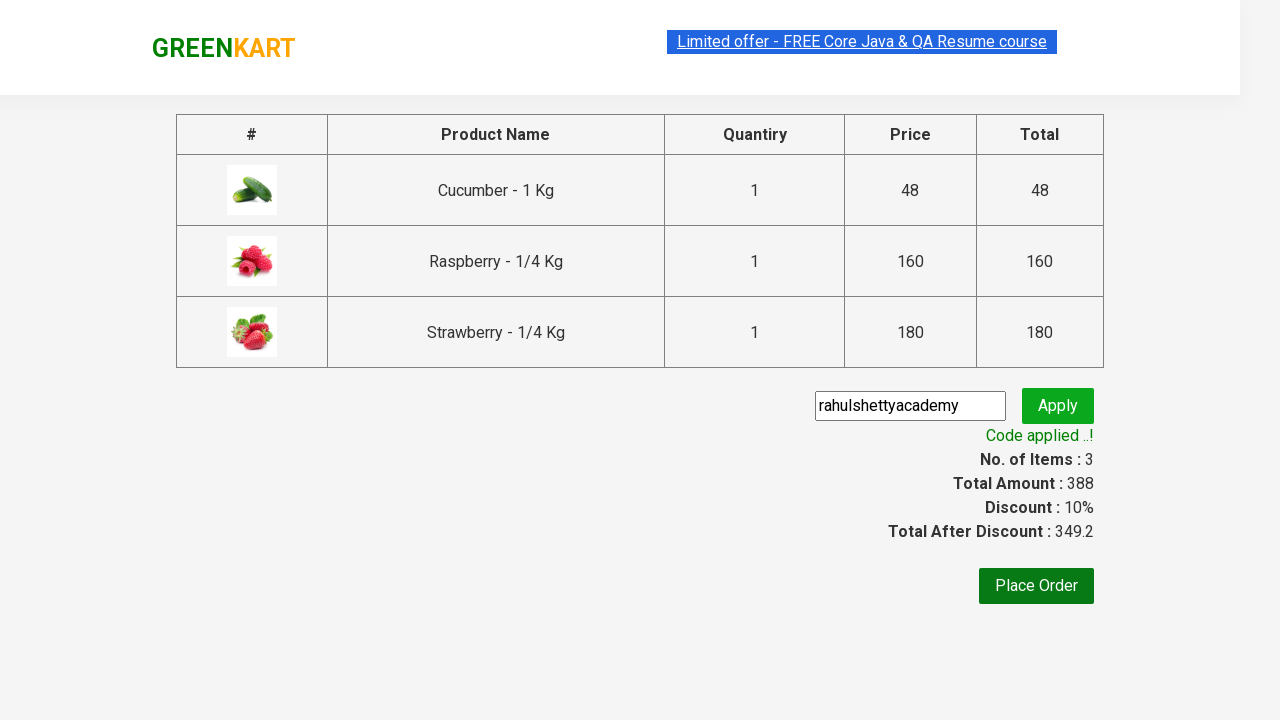